Demonstrates injecting jQuery Growl library into a page and displaying various notification messages (plain, error, notice, warning) using JavaScript execution.

Starting URL: http://the-internet.herokuapp.com

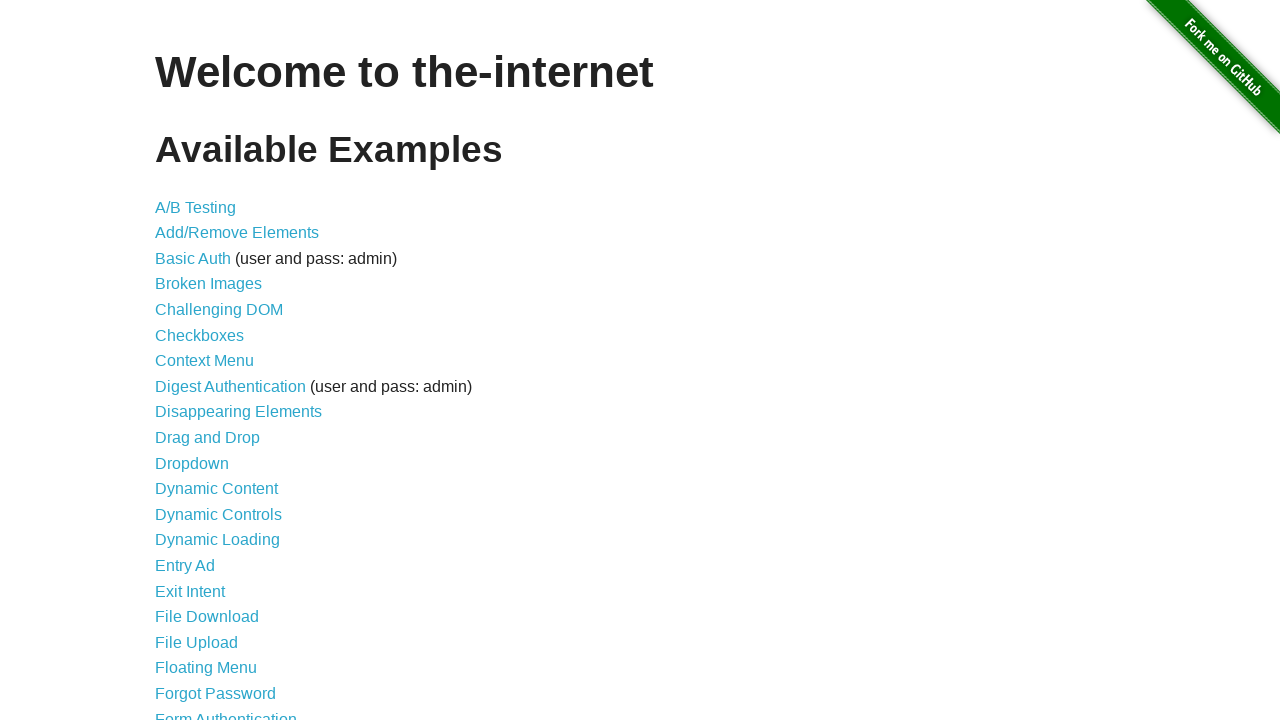

Injected jQuery library into page if not already present
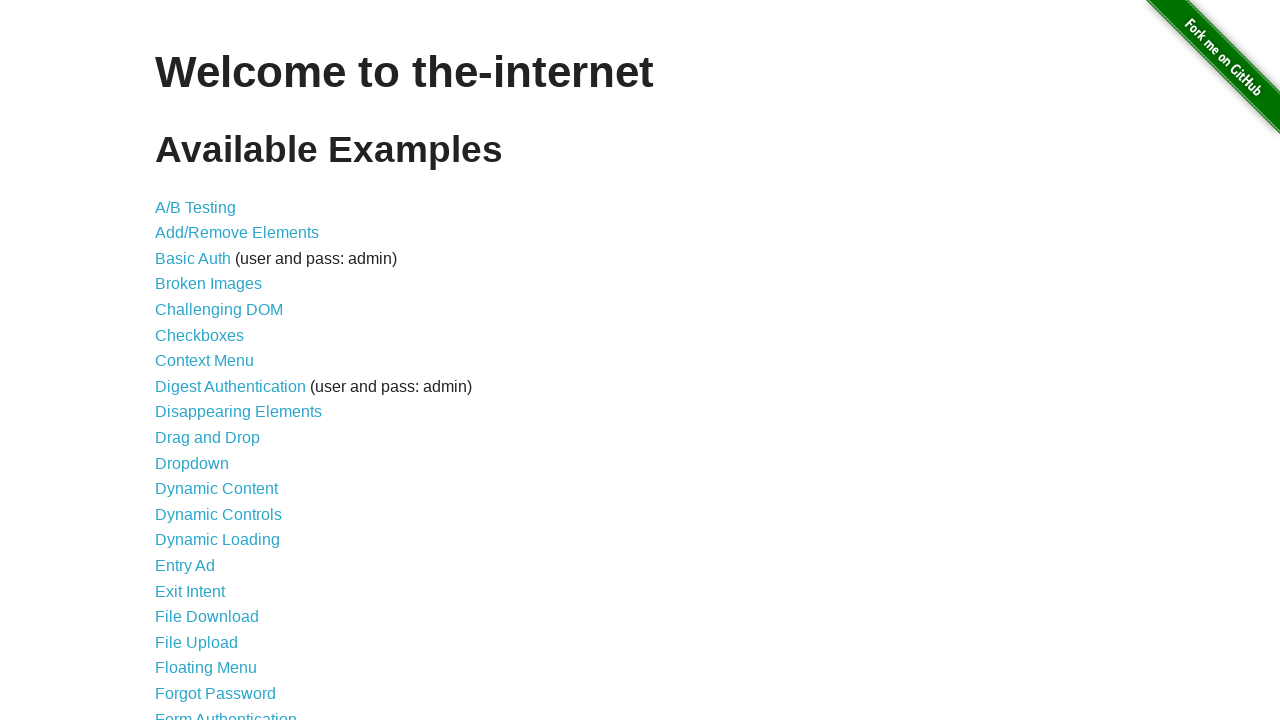

Waited for jQuery to load and become available
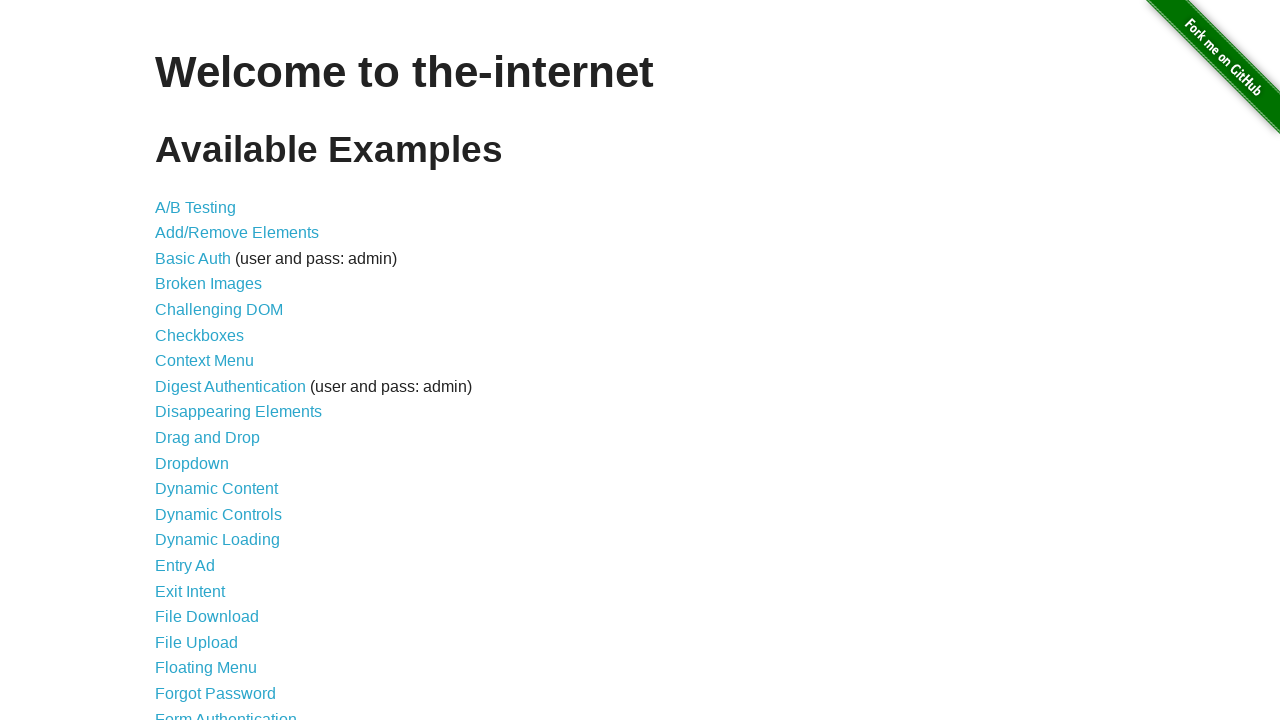

Loaded jQuery Growl library via script injection
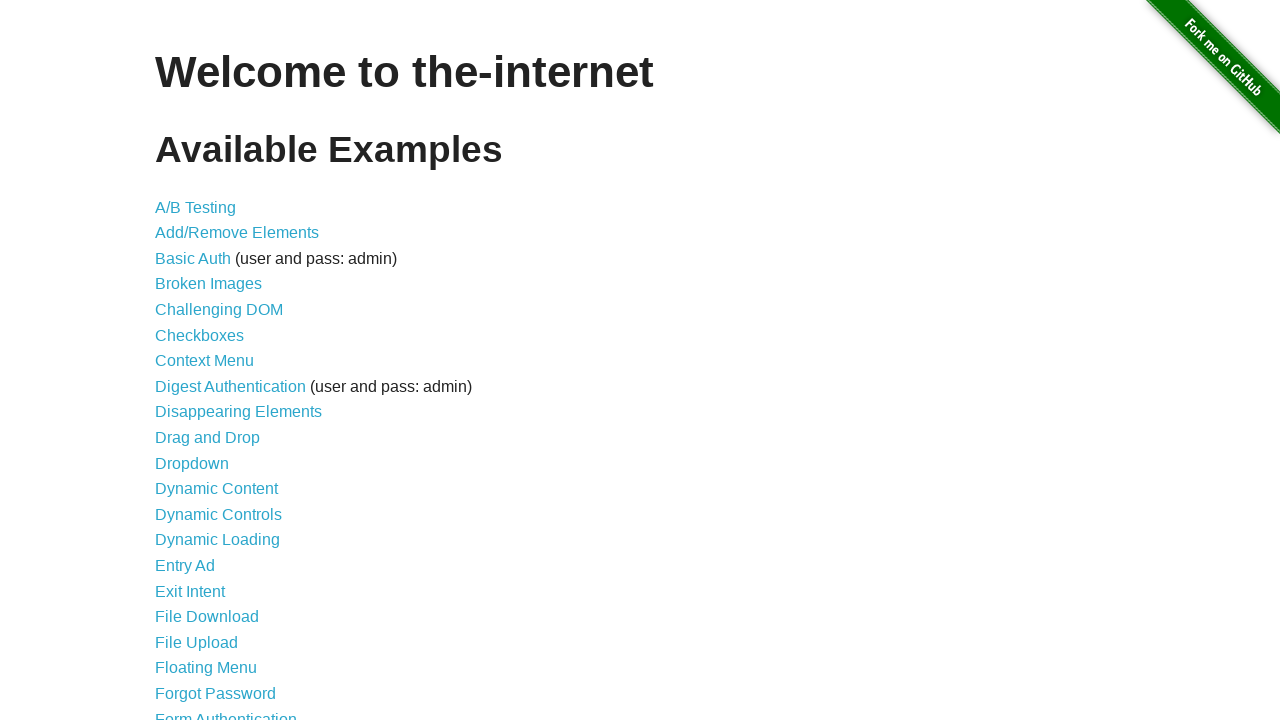

Added jQuery Growl CSS stylesheet to page
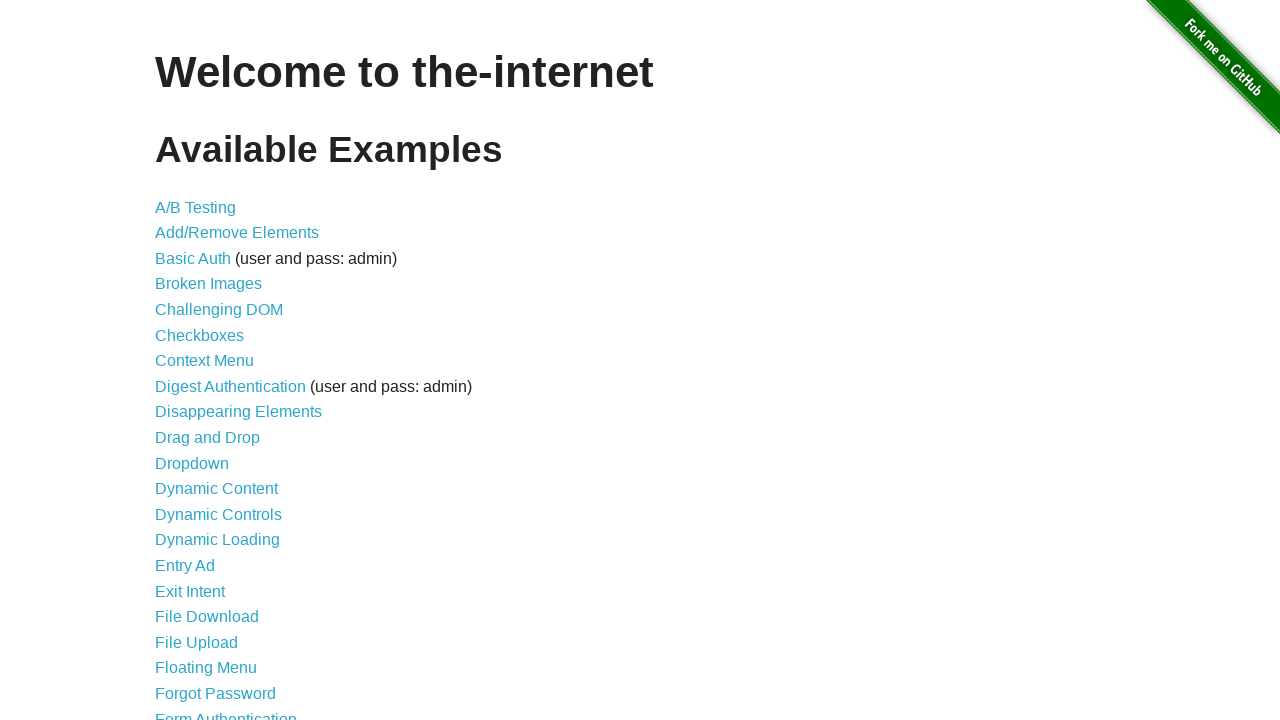

Waited for jQuery Growl library to load and become available
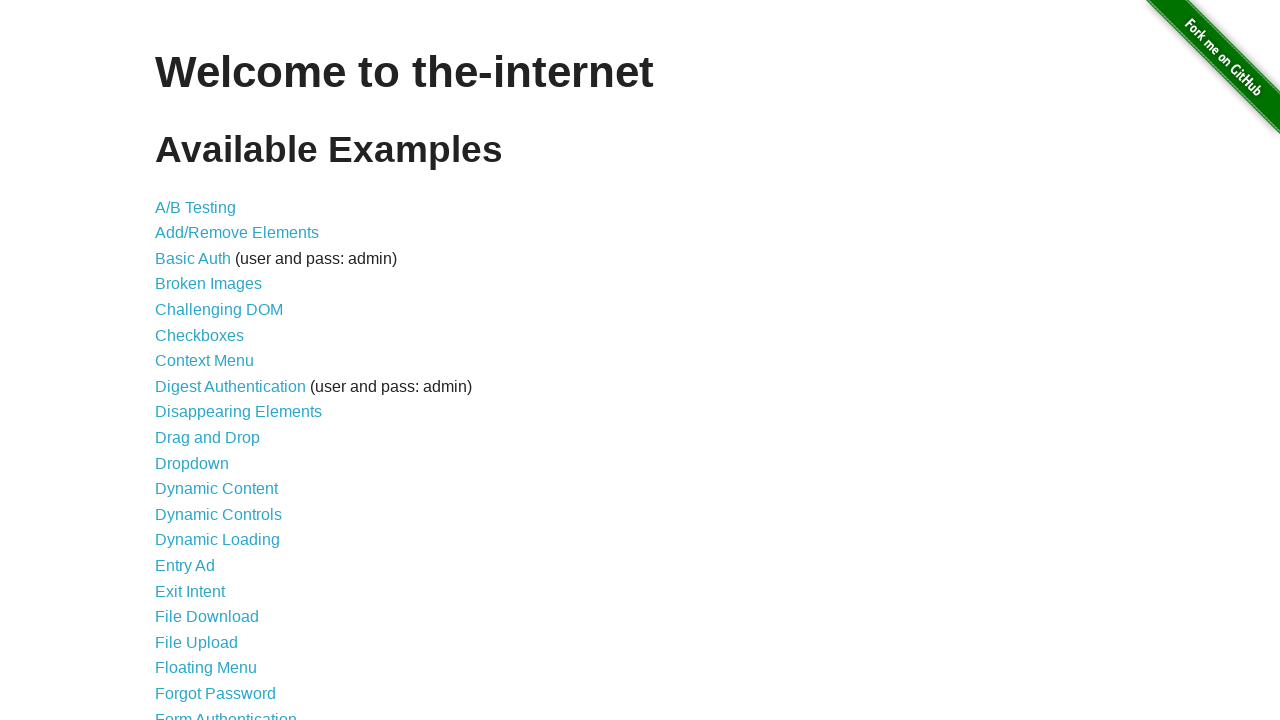

Displayed plain notification with title 'GET' and message '/'
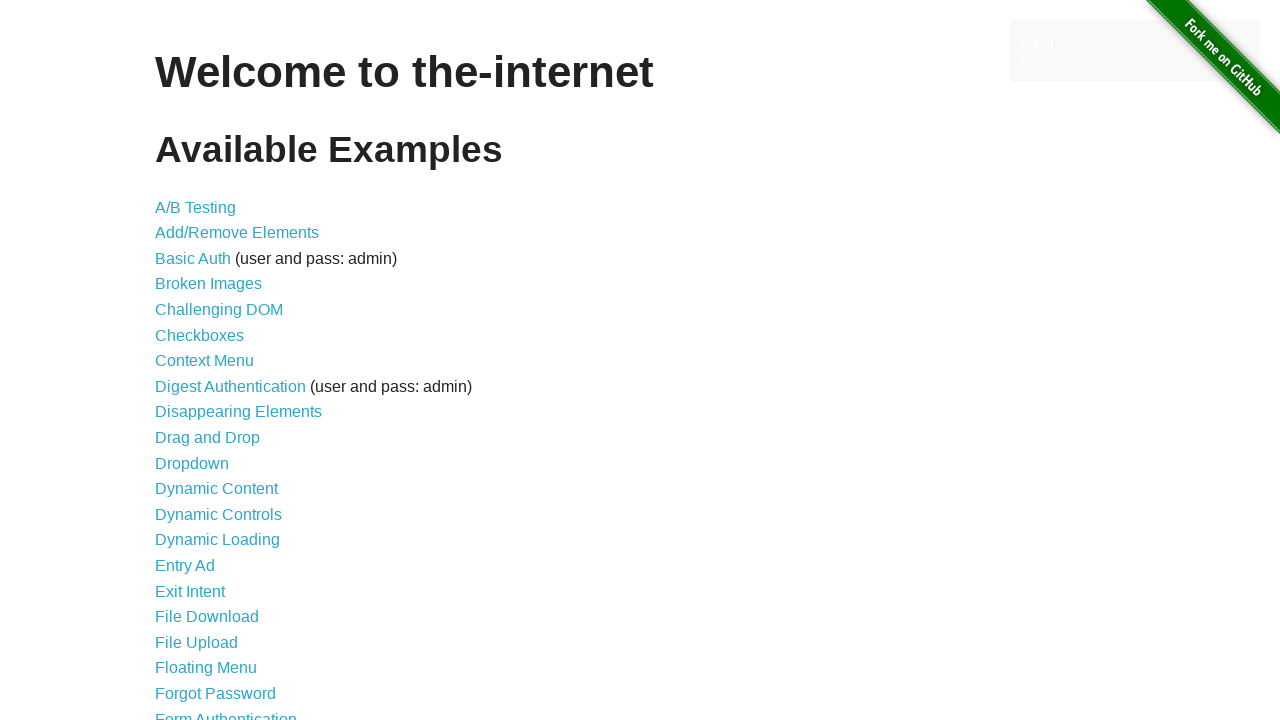

Displayed error notification with title 'ERROR'
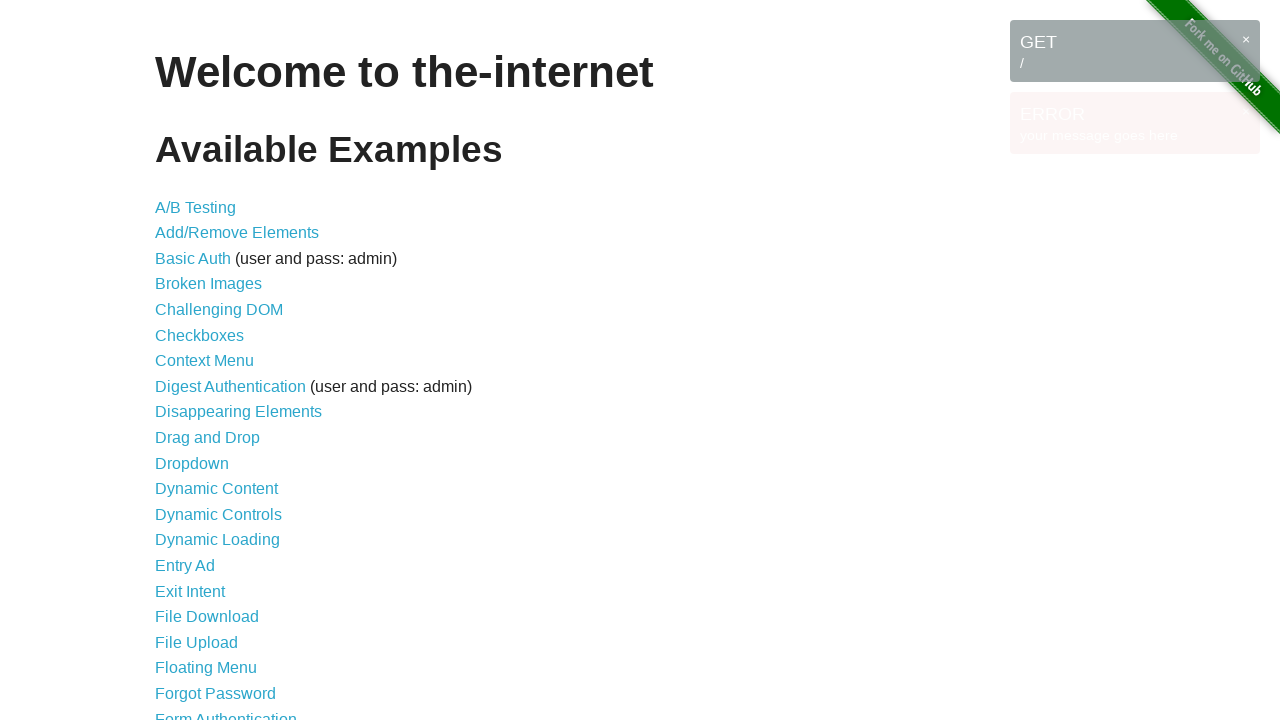

Displayed notice notification with title 'Notice'
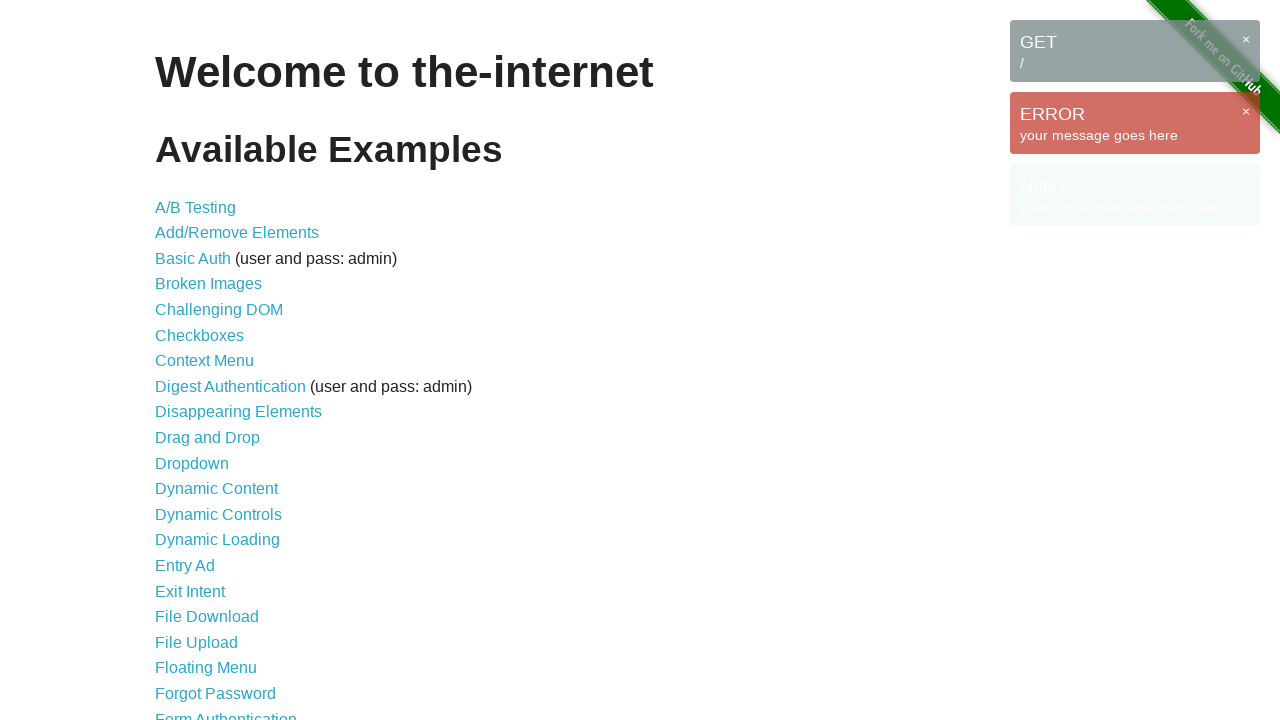

Displayed warning notification with title 'Warning!'
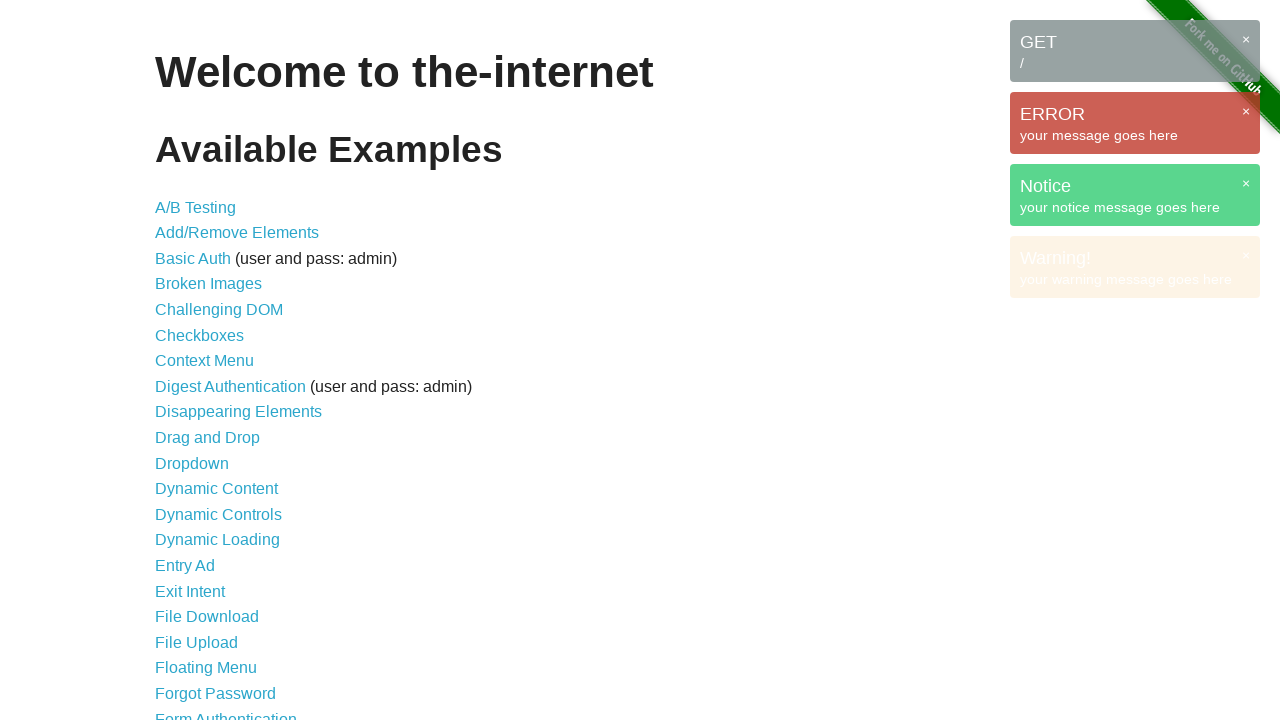

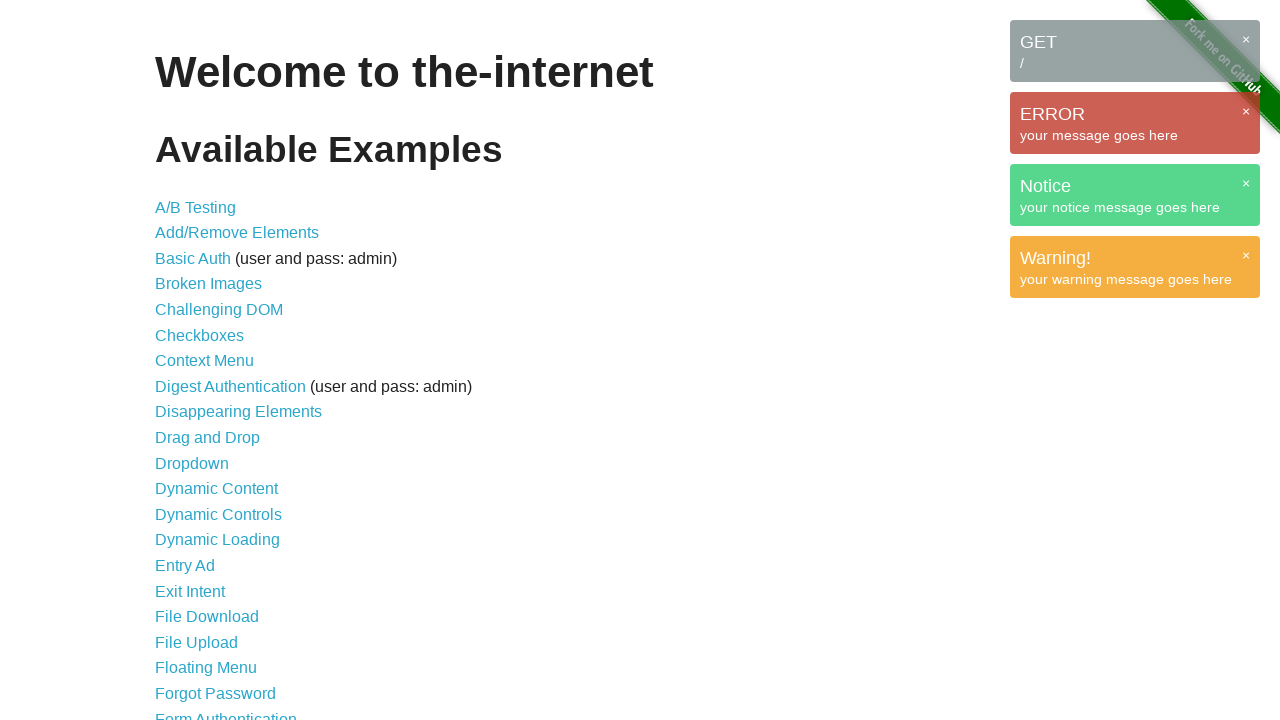